Tests a puzzle page by clicking the "give up" button and verifying that answer-related elements become visible

Starting URL: https://playground.learnqa.ru/puzzle/triangle

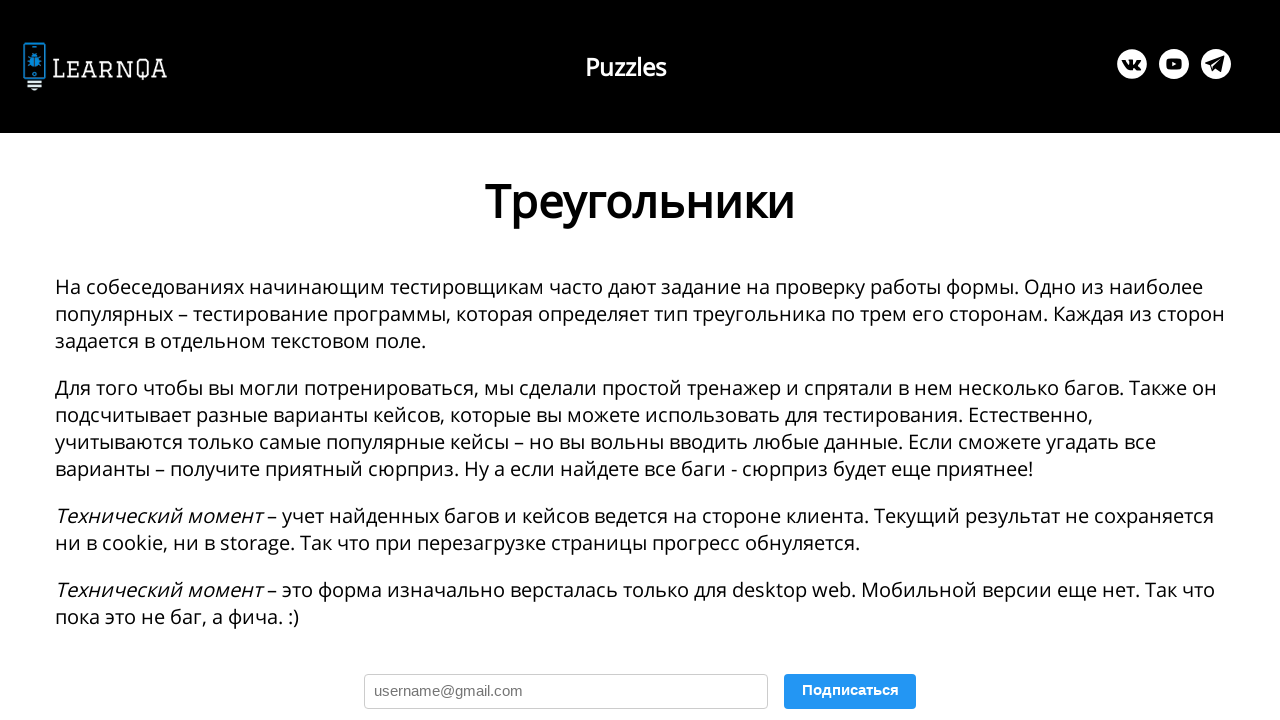

Clicked the 'Give up' button (Я сдаюсь) at (343, 360) on button:has-text('Я сдаюсь')
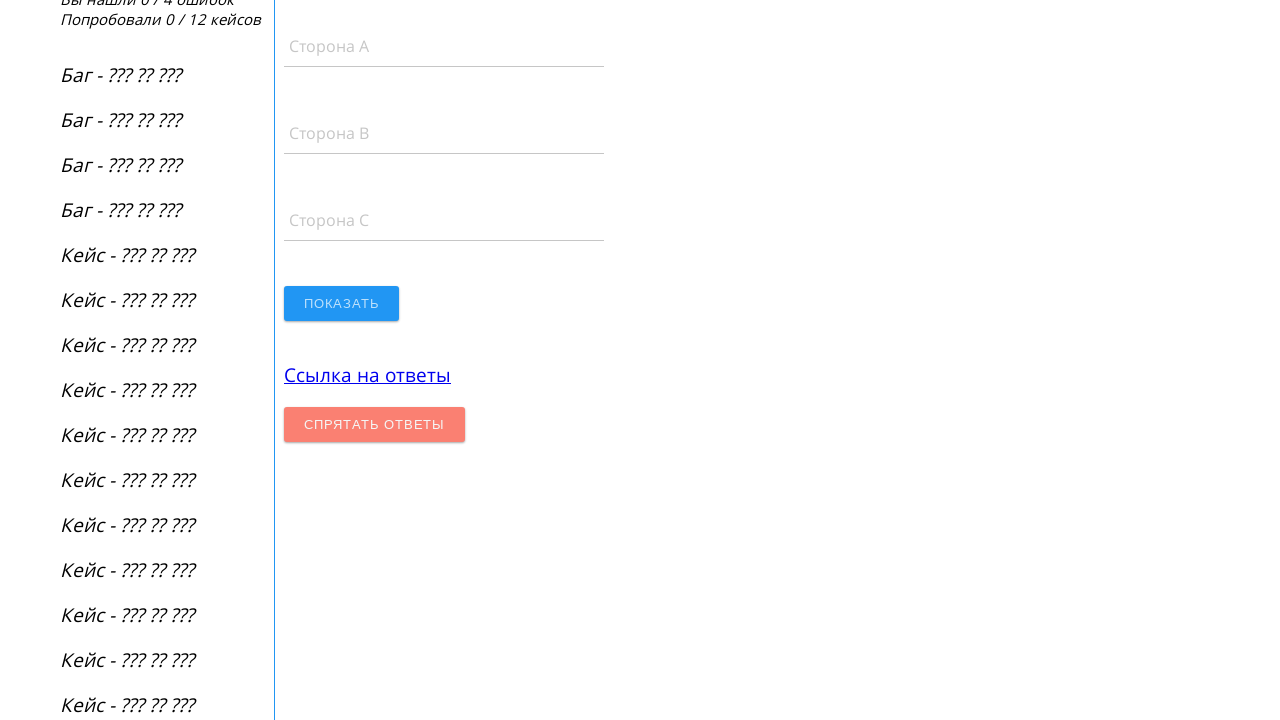

Answer link element appeared (Ссылка на ответы)
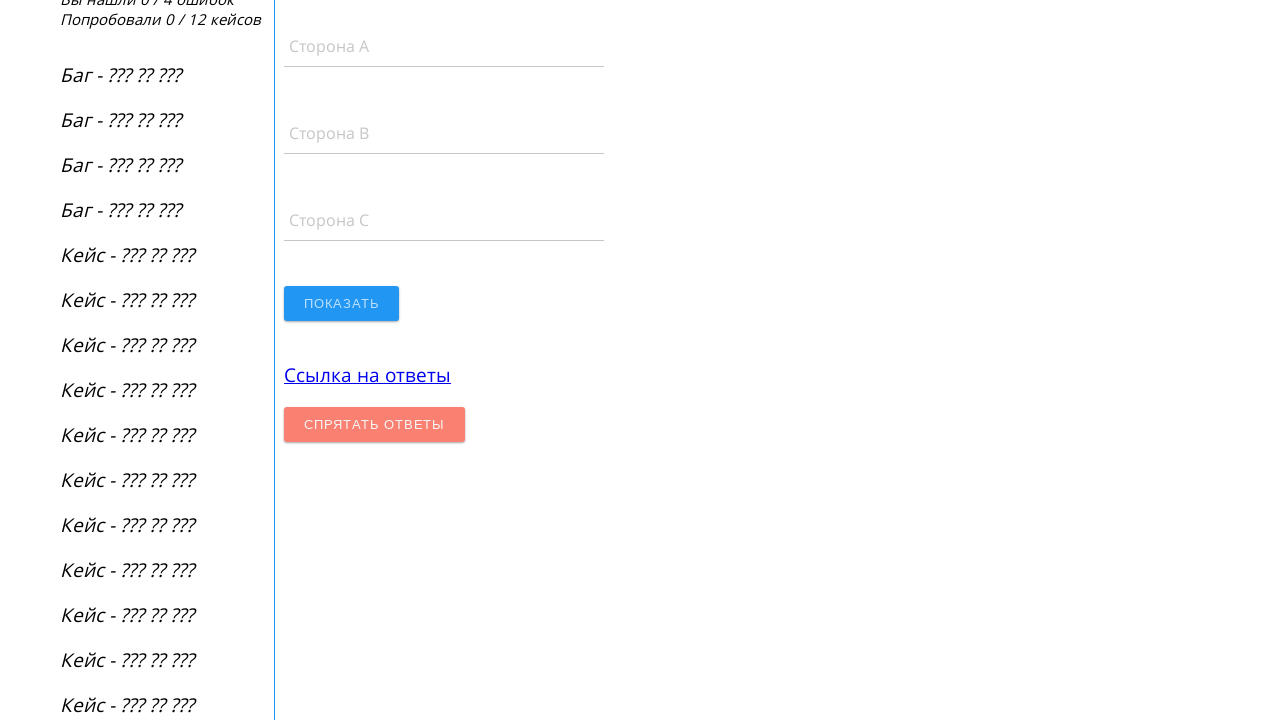

Hide answers element appeared (Спрятать ответы)
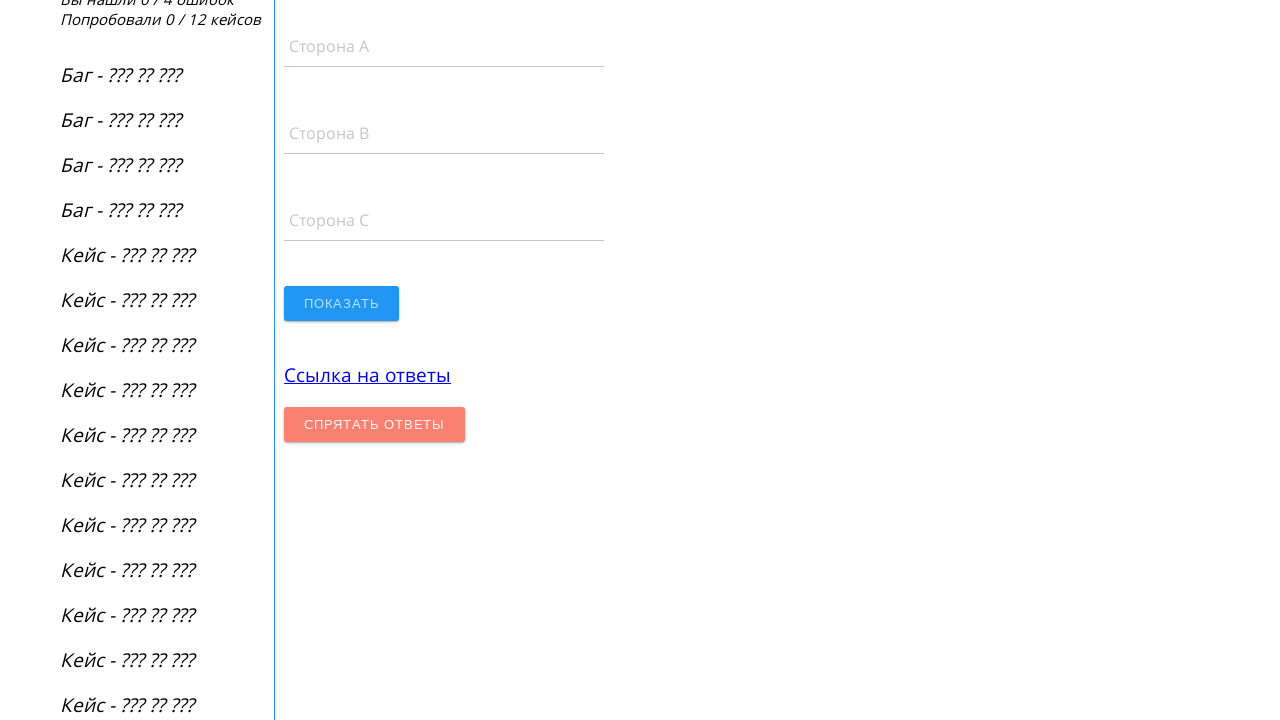

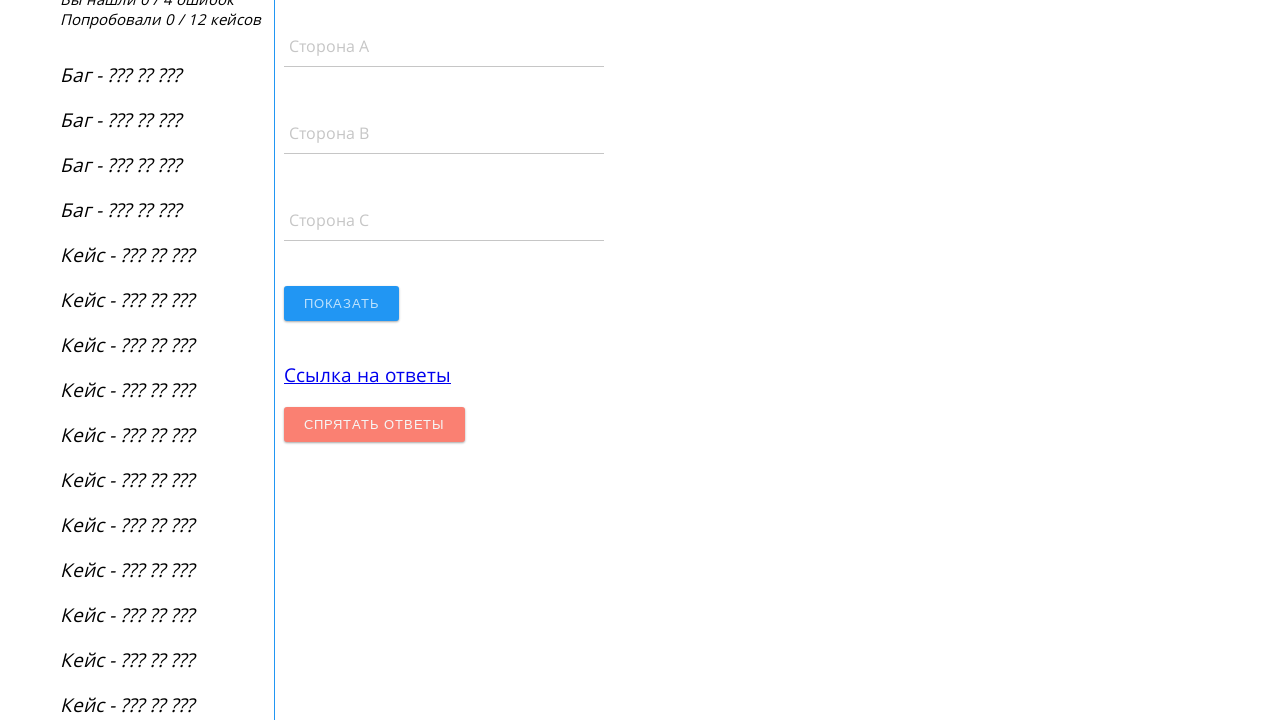